Tests checkbox handling by selecting the first 3 checkboxes, then unselecting all selected checkboxes

Starting URL: https://testautomationpractice.blogspot.com/

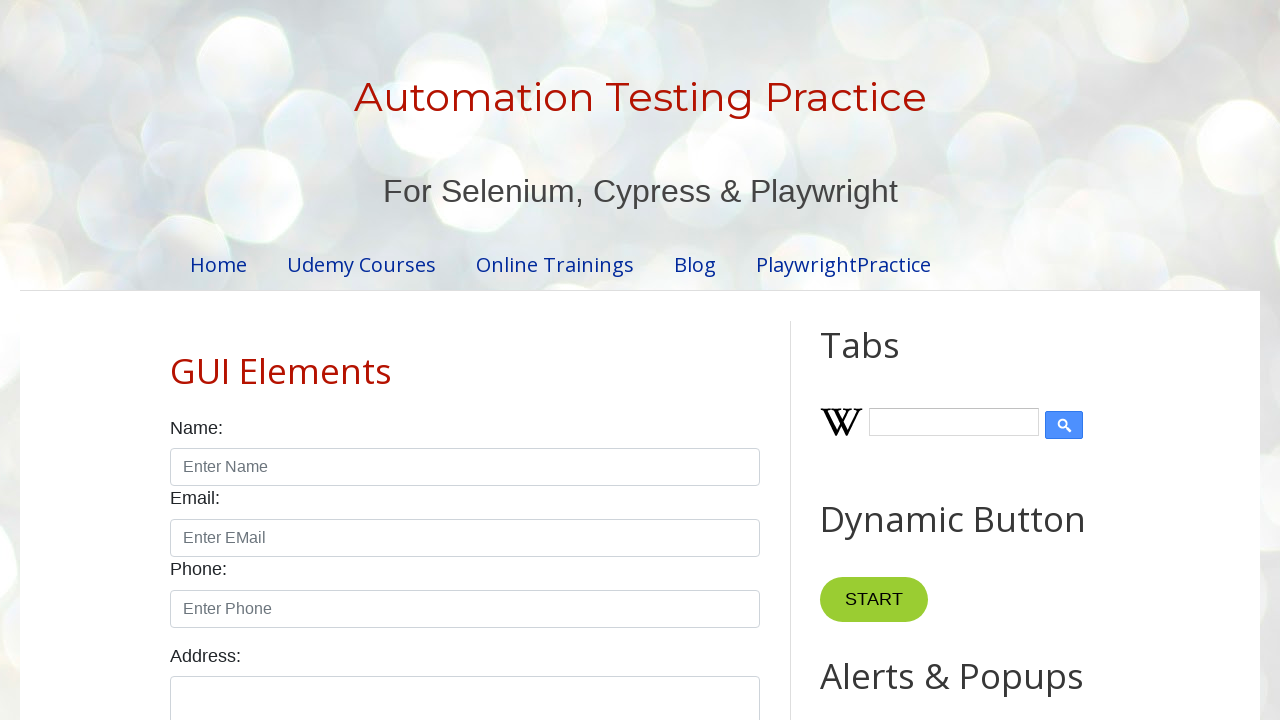

Located all checkboxes with class 'form-check-input'
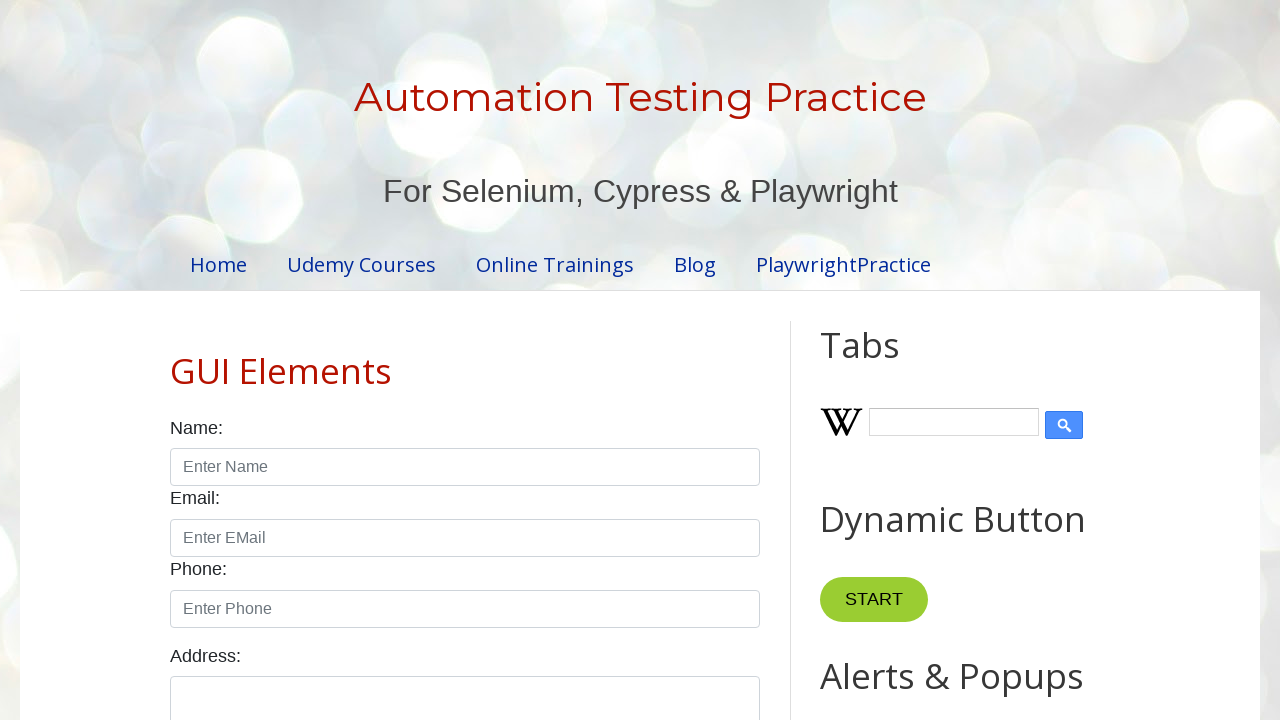

Clicked checkbox 1 to select it at (176, 360) on xpath=//input[@class='form-check-input' and @type='checkbox'] >> nth=0
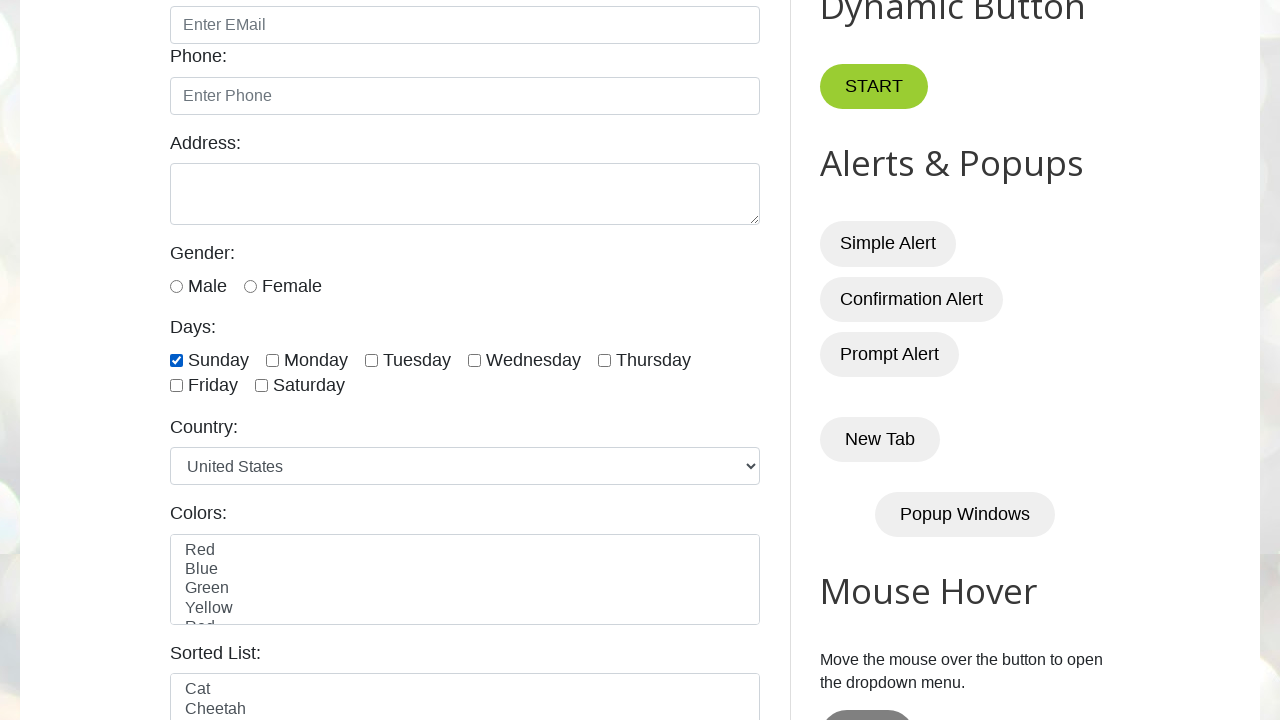

Clicked checkbox 2 to select it at (272, 360) on xpath=//input[@class='form-check-input' and @type='checkbox'] >> nth=1
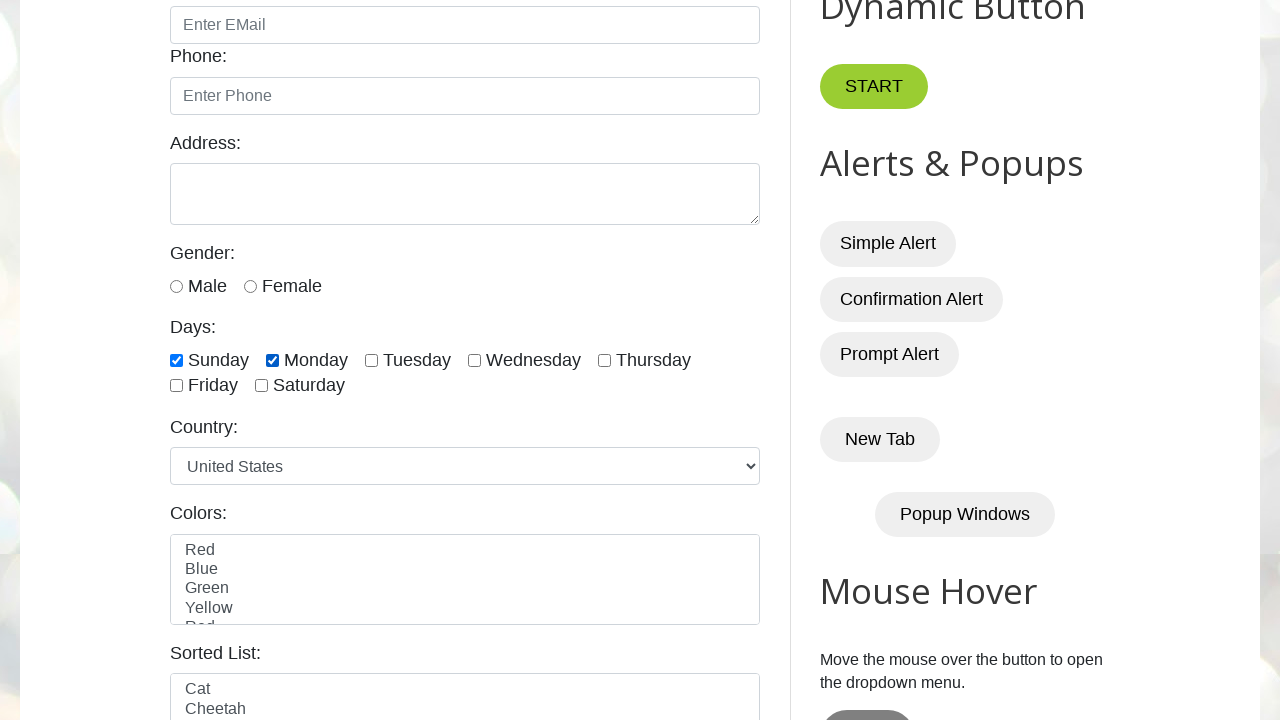

Clicked checkbox 3 to select it at (372, 360) on xpath=//input[@class='form-check-input' and @type='checkbox'] >> nth=2
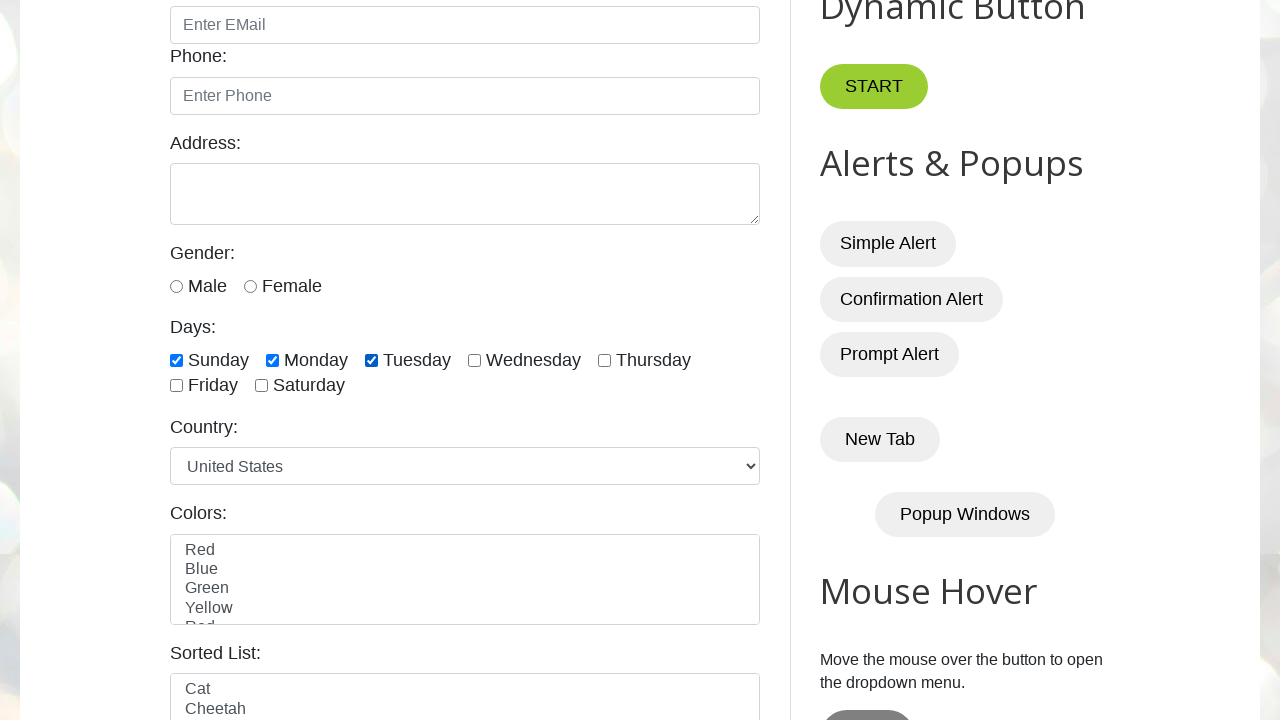

Waited 3 seconds to observe checkbox selection
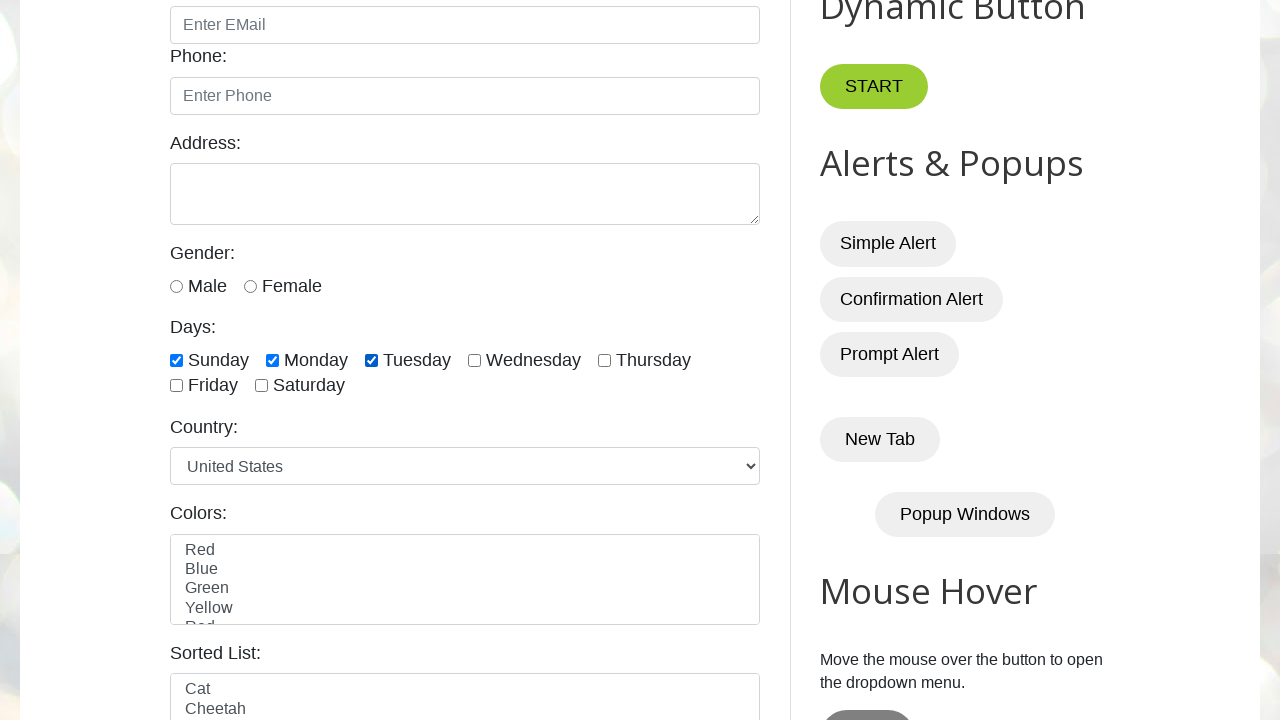

Unselected a checked checkbox at (176, 360) on xpath=//input[@class='form-check-input' and @type='checkbox'] >> nth=0
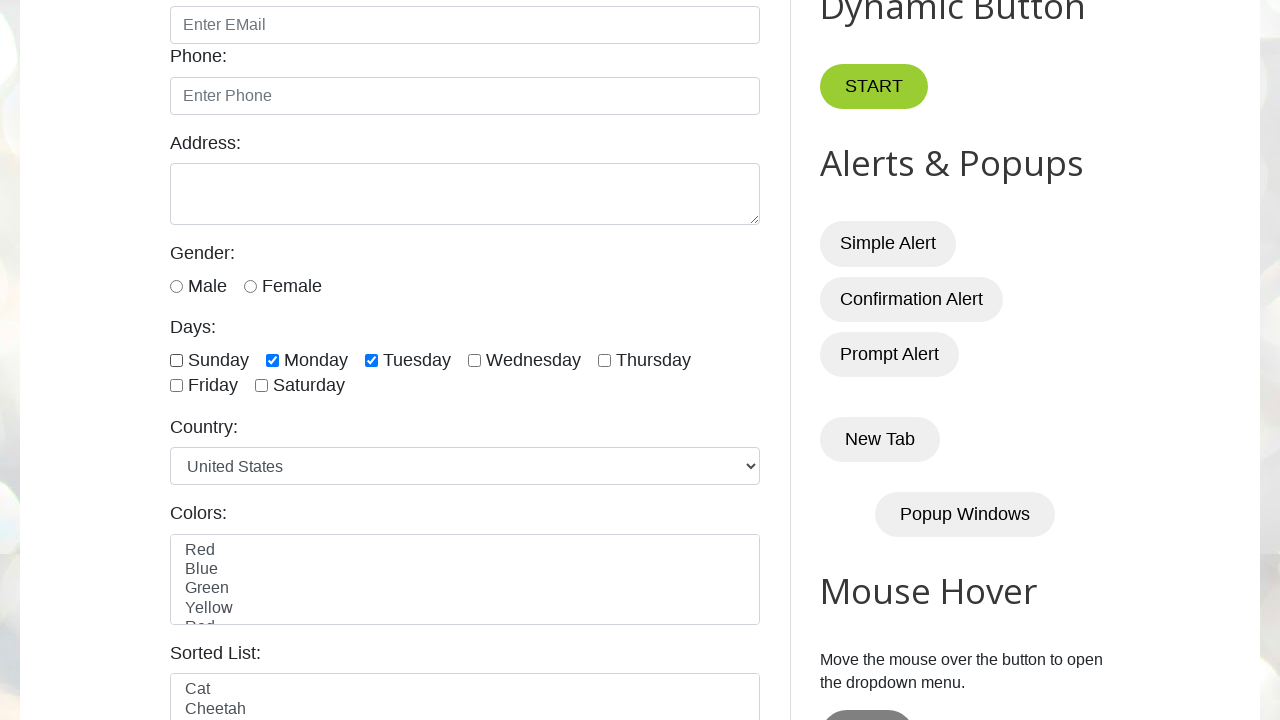

Unselected a checked checkbox at (272, 360) on xpath=//input[@class='form-check-input' and @type='checkbox'] >> nth=1
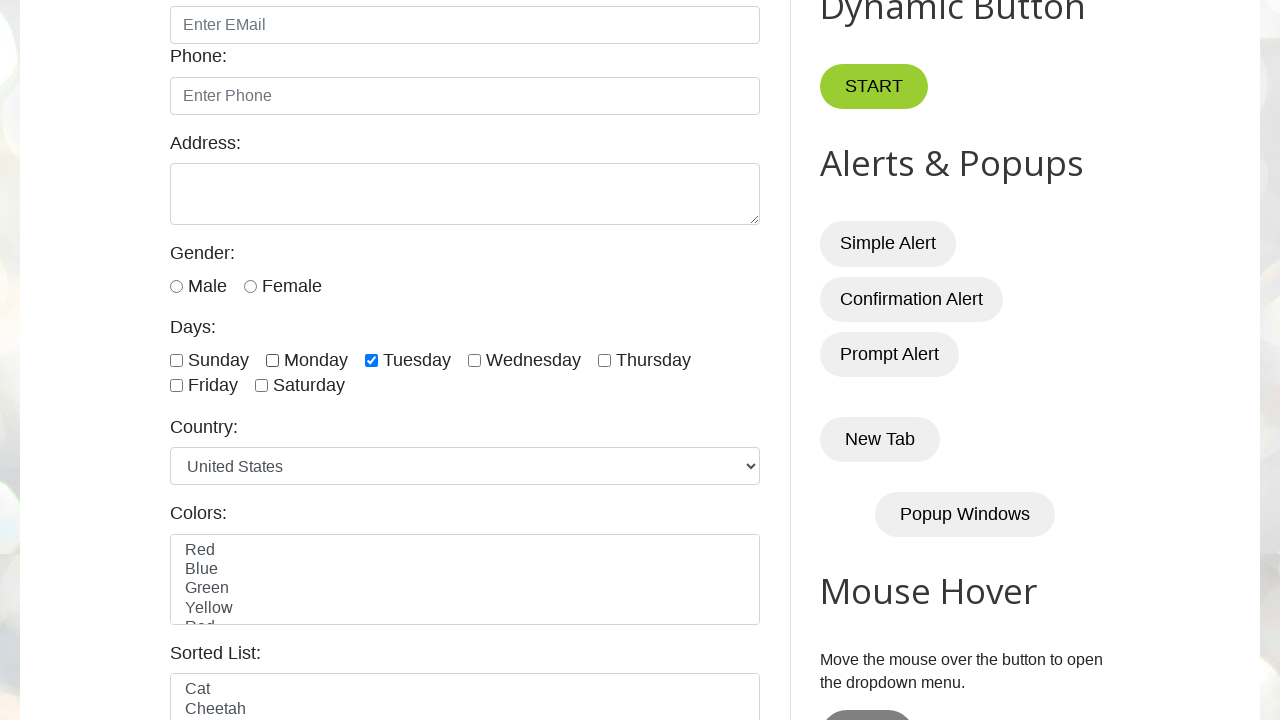

Unselected a checked checkbox at (372, 360) on xpath=//input[@class='form-check-input' and @type='checkbox'] >> nth=2
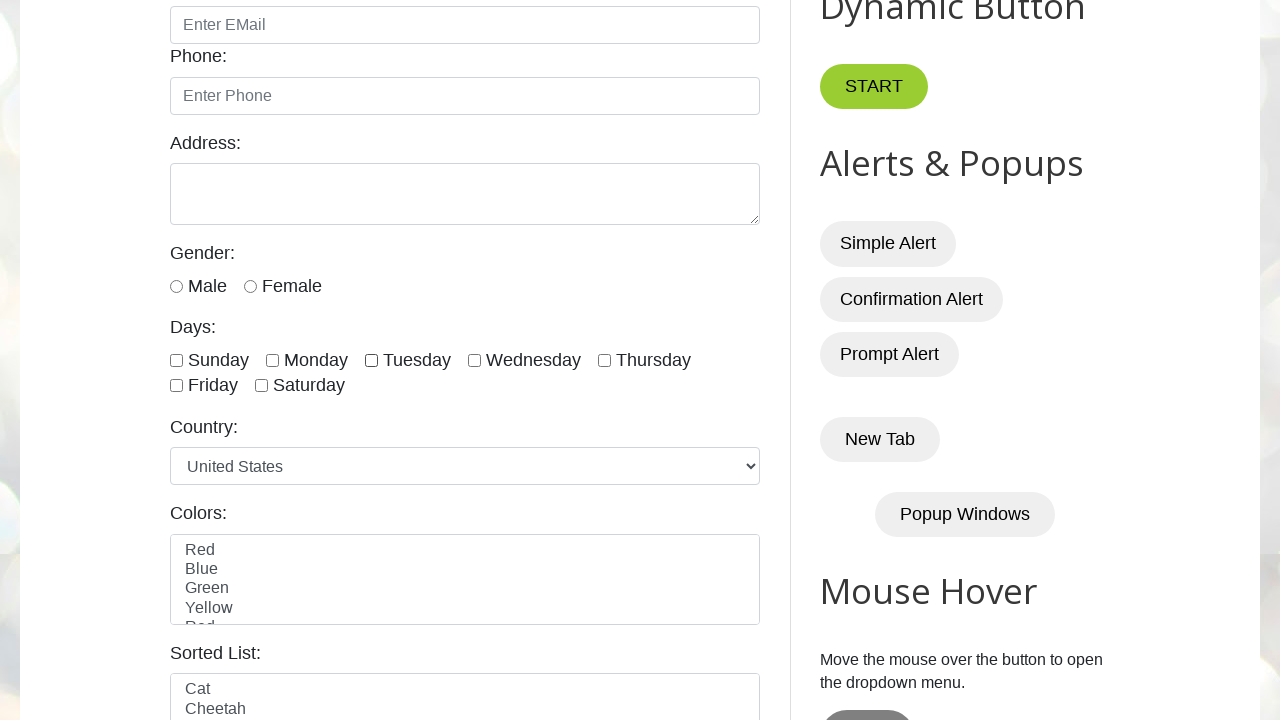

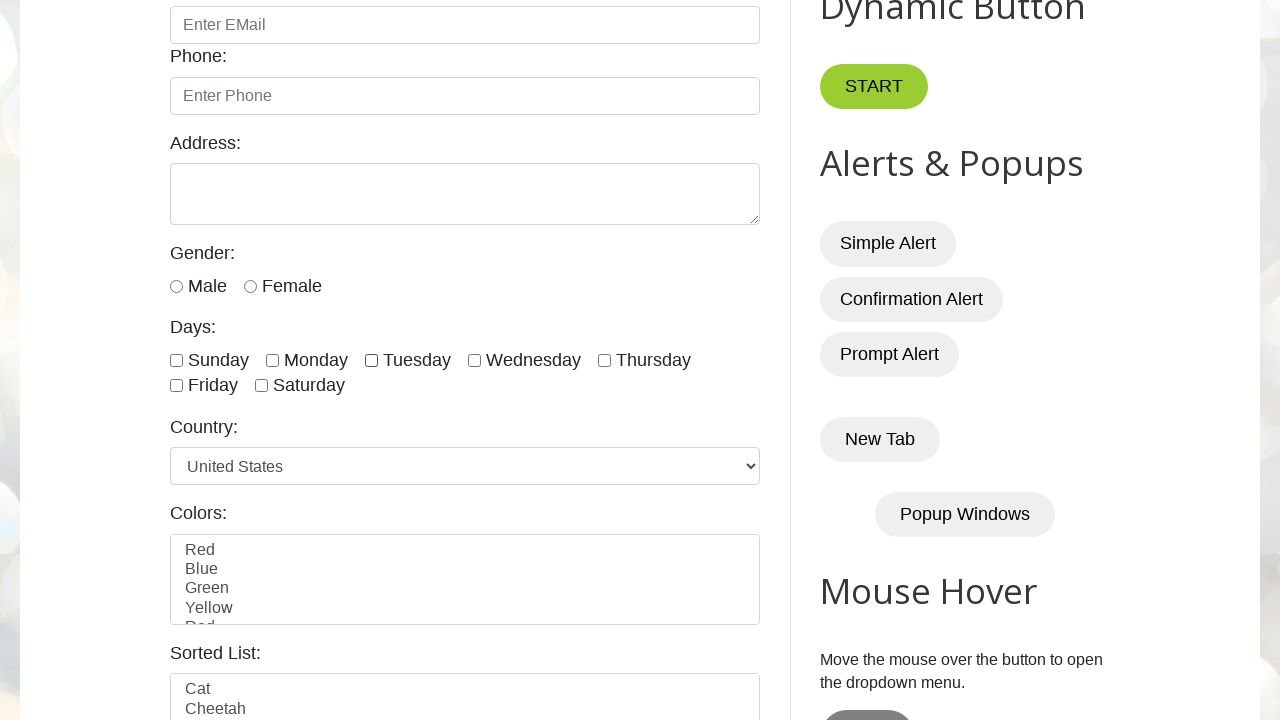